Navigates to the aimnxt.org website. The original script used Chrome DevTools to block certain network calls, but the core browser automation is simply loading the page.

Starting URL: https://aimnxt.org

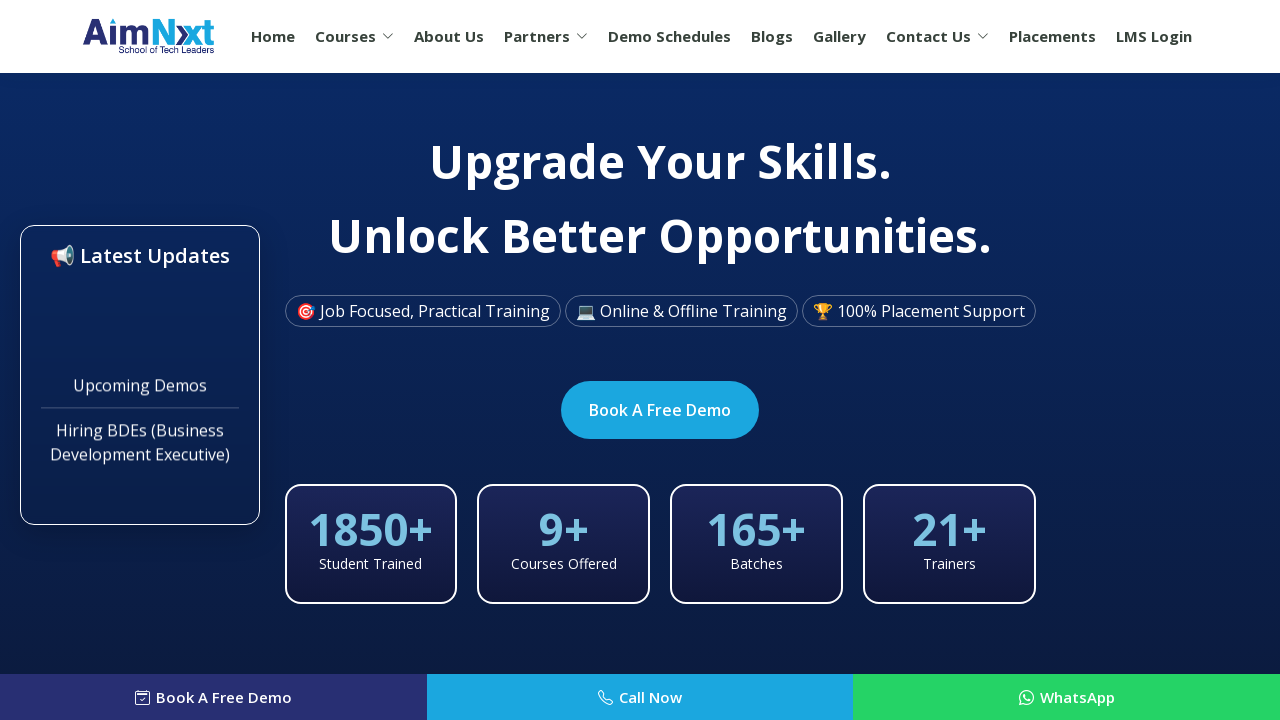

Waited for page to reach networkidle state on aimnxt.org
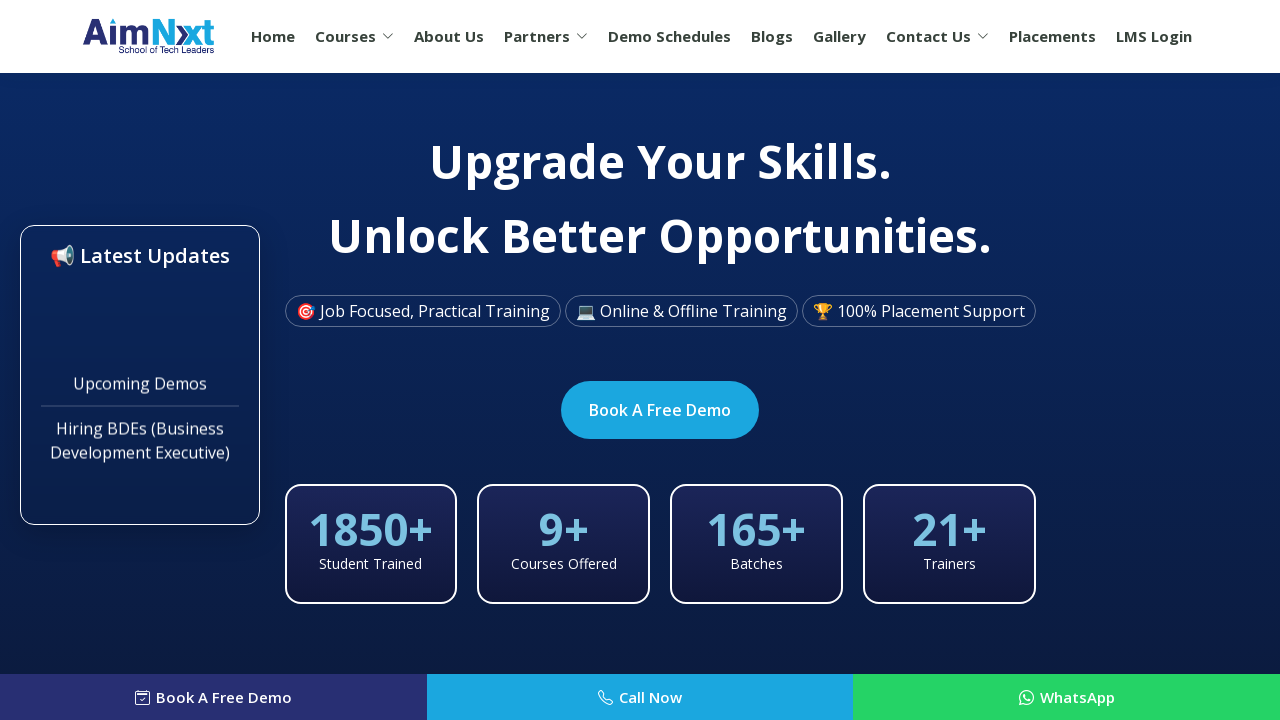

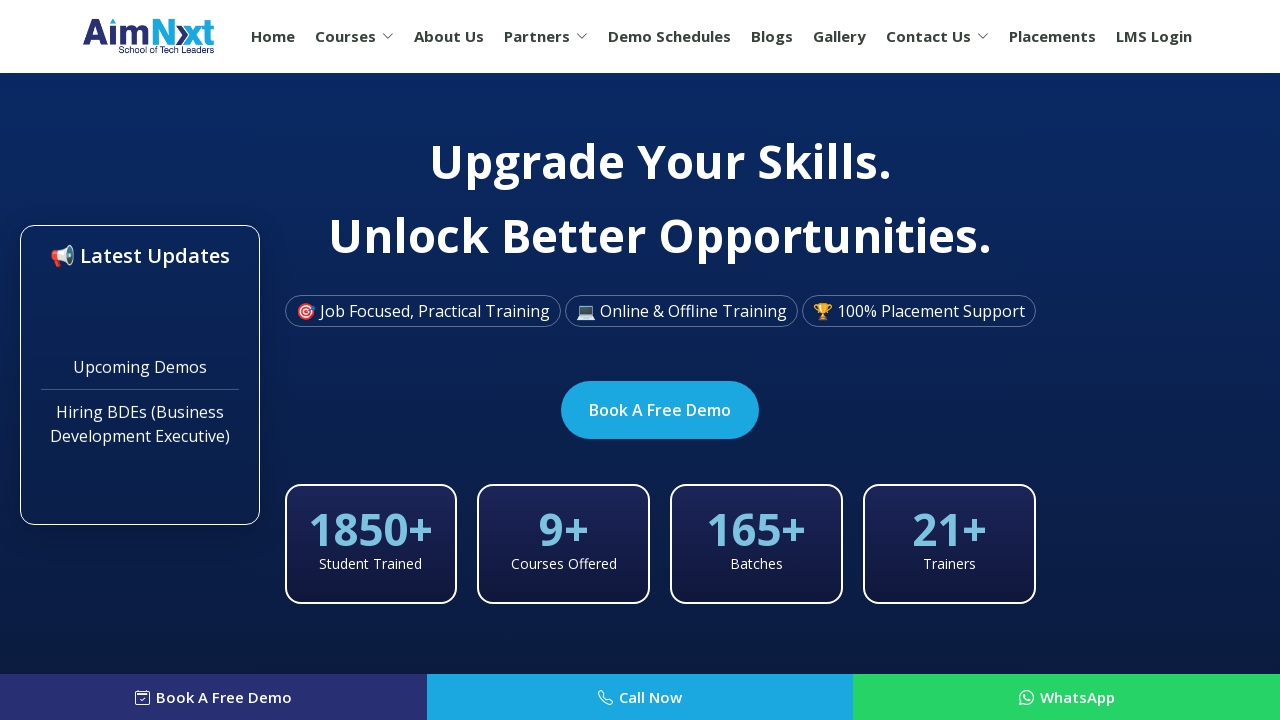